Tests the add/remove elements functionality by clicking an "Add Element" button 5 times and verifying the elements are created on the page.

Starting URL: https://the-internet.herokuapp.com/add_remove_elements/

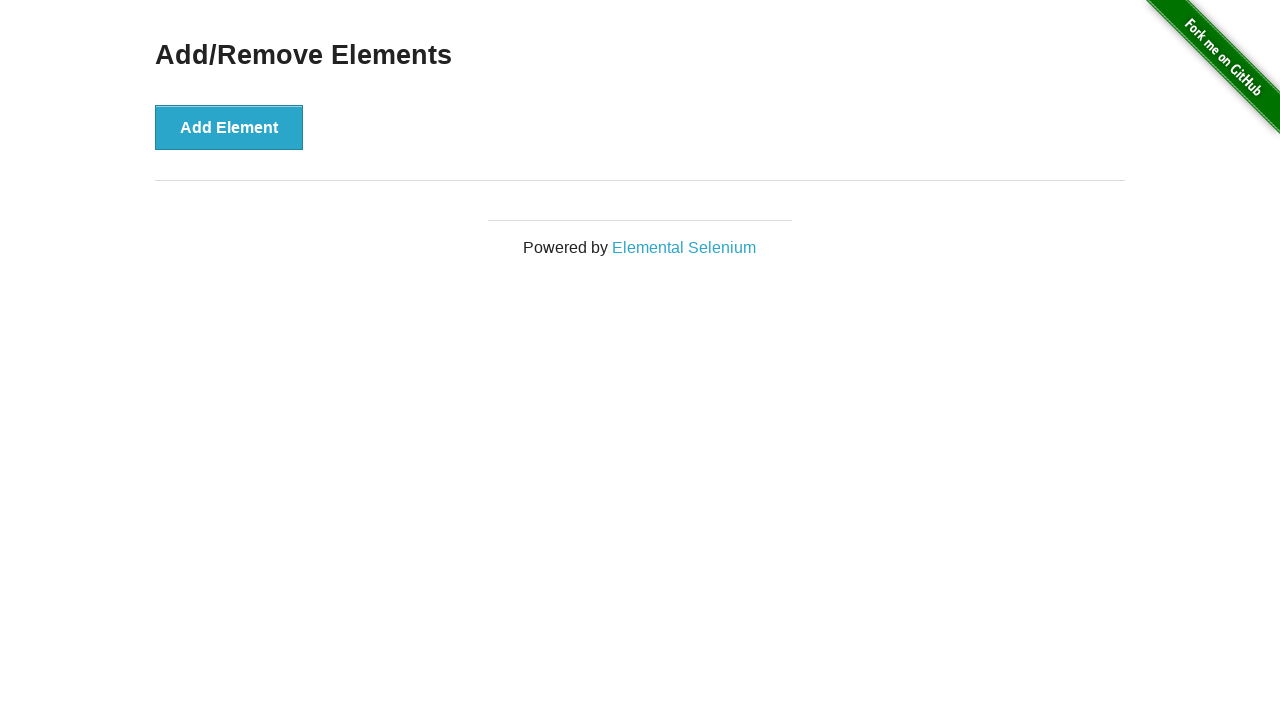

Clicked 'Add Element' button (1st click) at (229, 127) on button:has-text('Add Element')
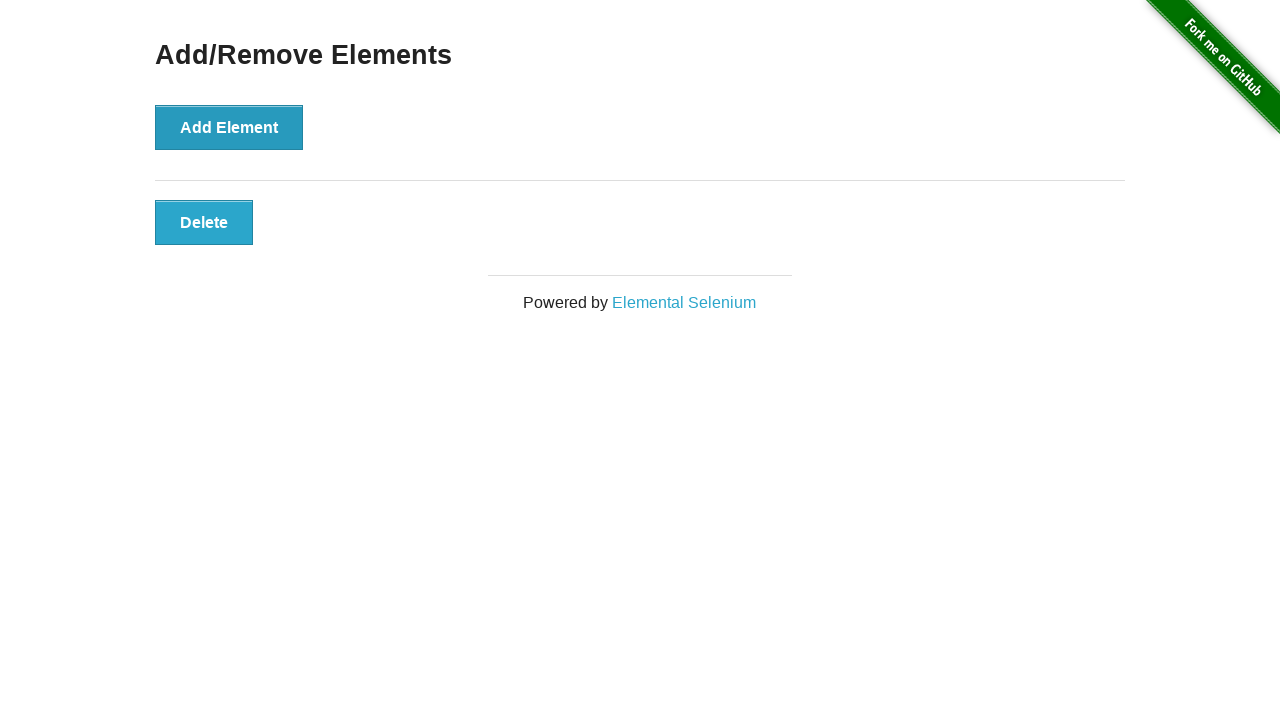

Clicked 'Add Element' button (2nd click) at (229, 127) on button:has-text('Add Element')
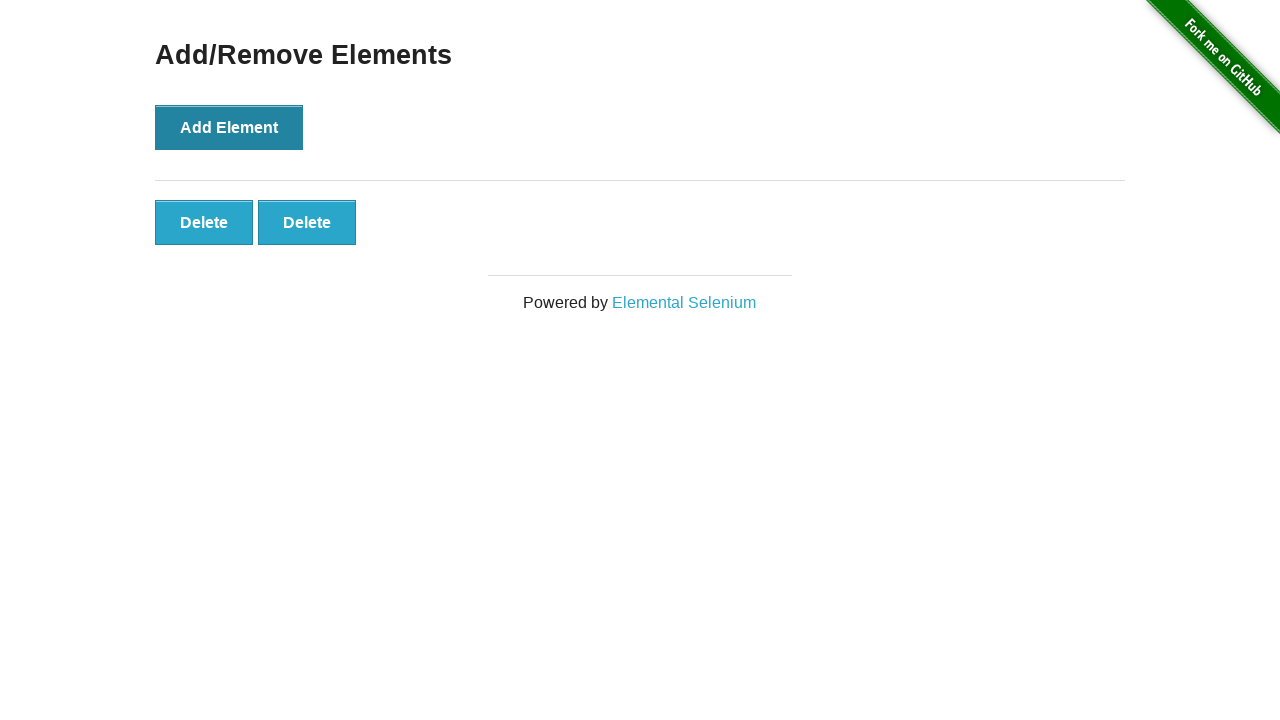

Clicked 'Add Element' button (3rd click) at (229, 127) on button:has-text('Add Element')
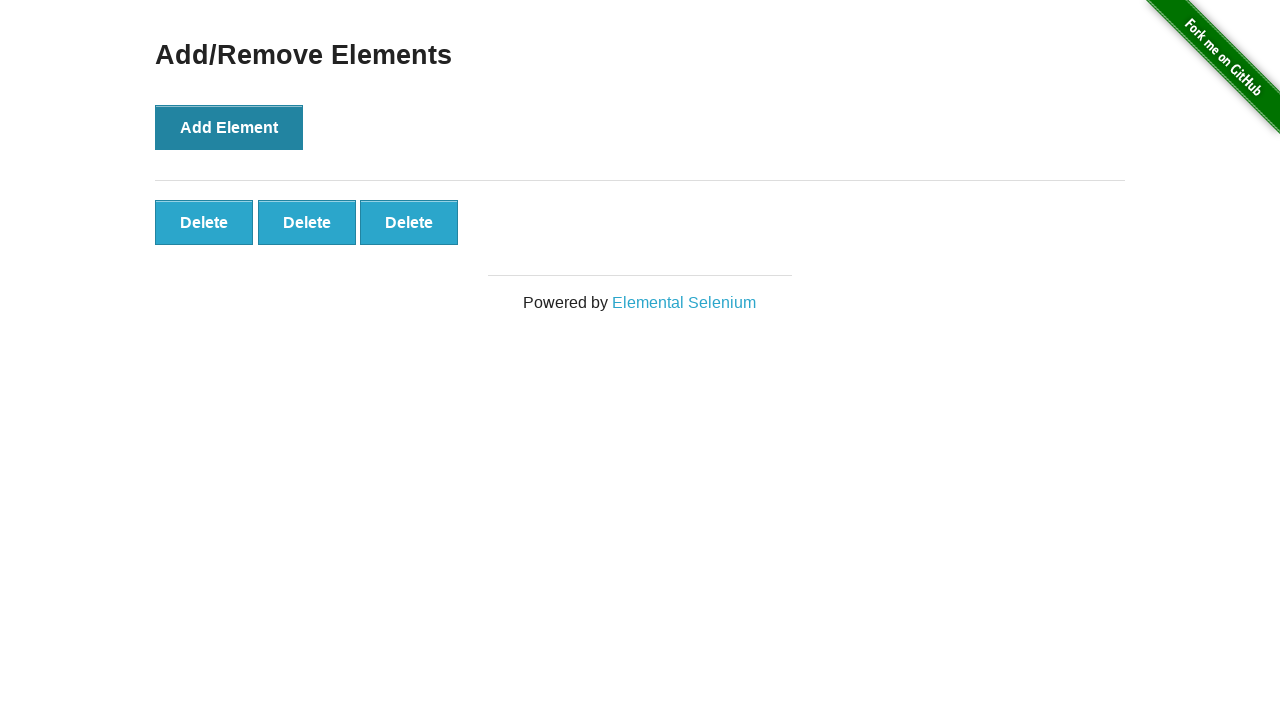

Clicked 'Add Element' button (4th click) at (229, 127) on button:has-text('Add Element')
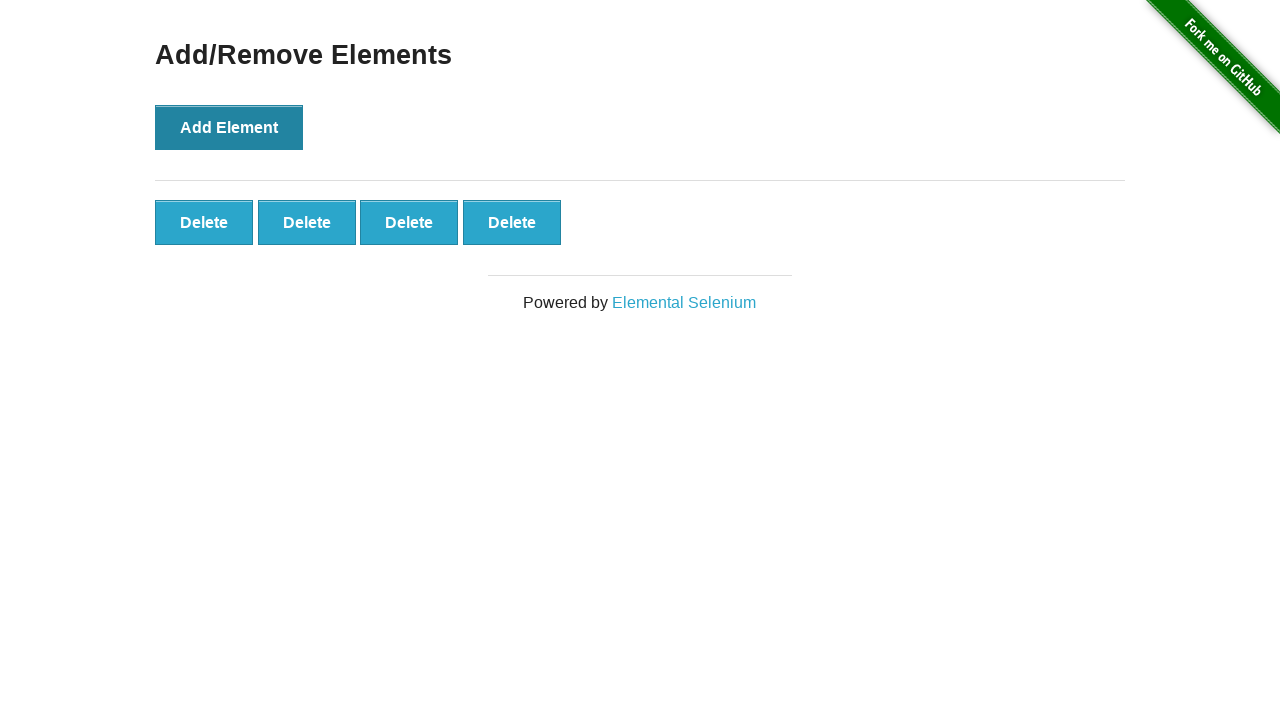

Clicked 'Add Element' button (5th click) at (229, 127) on button:has-text('Add Element')
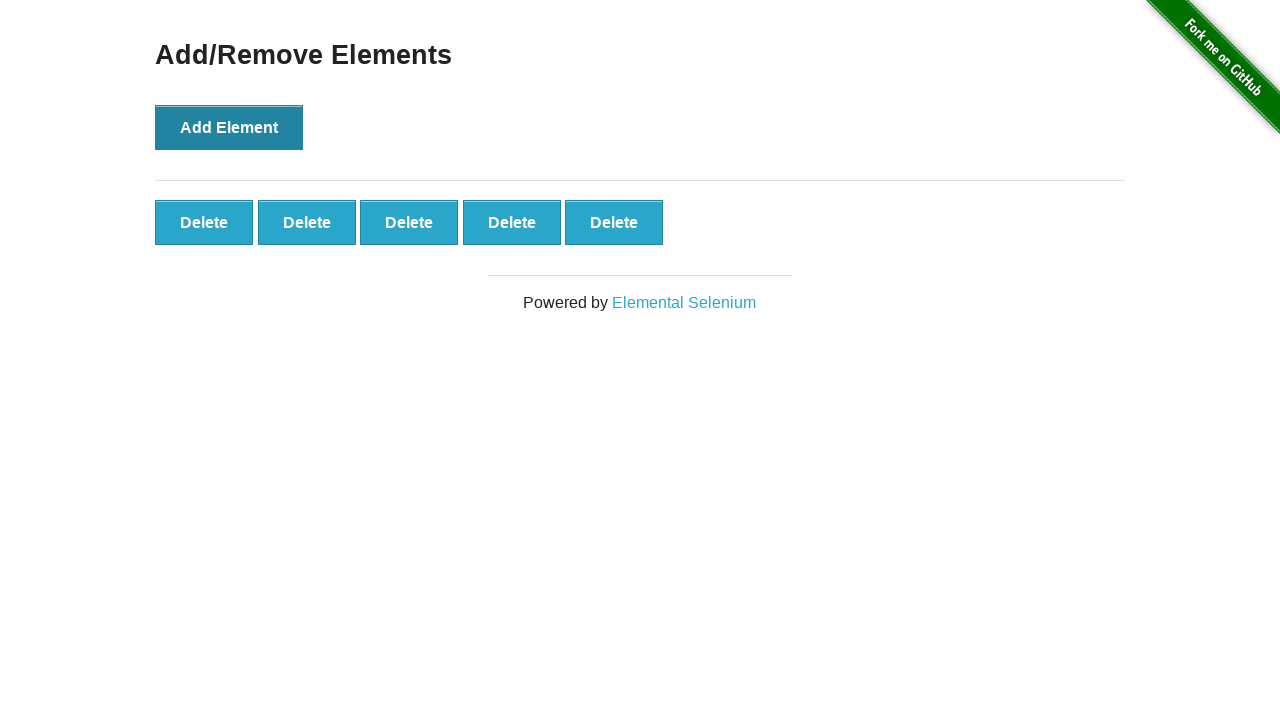

Delete buttons appeared on the page
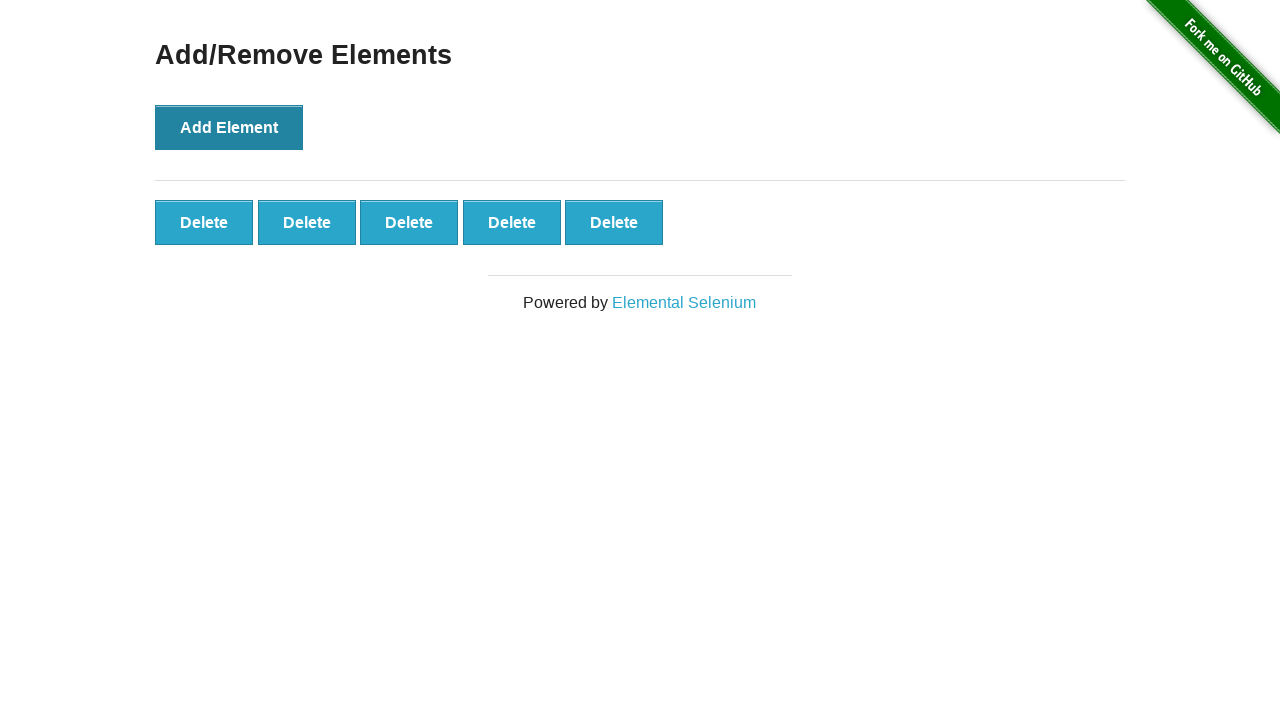

Verified that 5 elements were successfully added
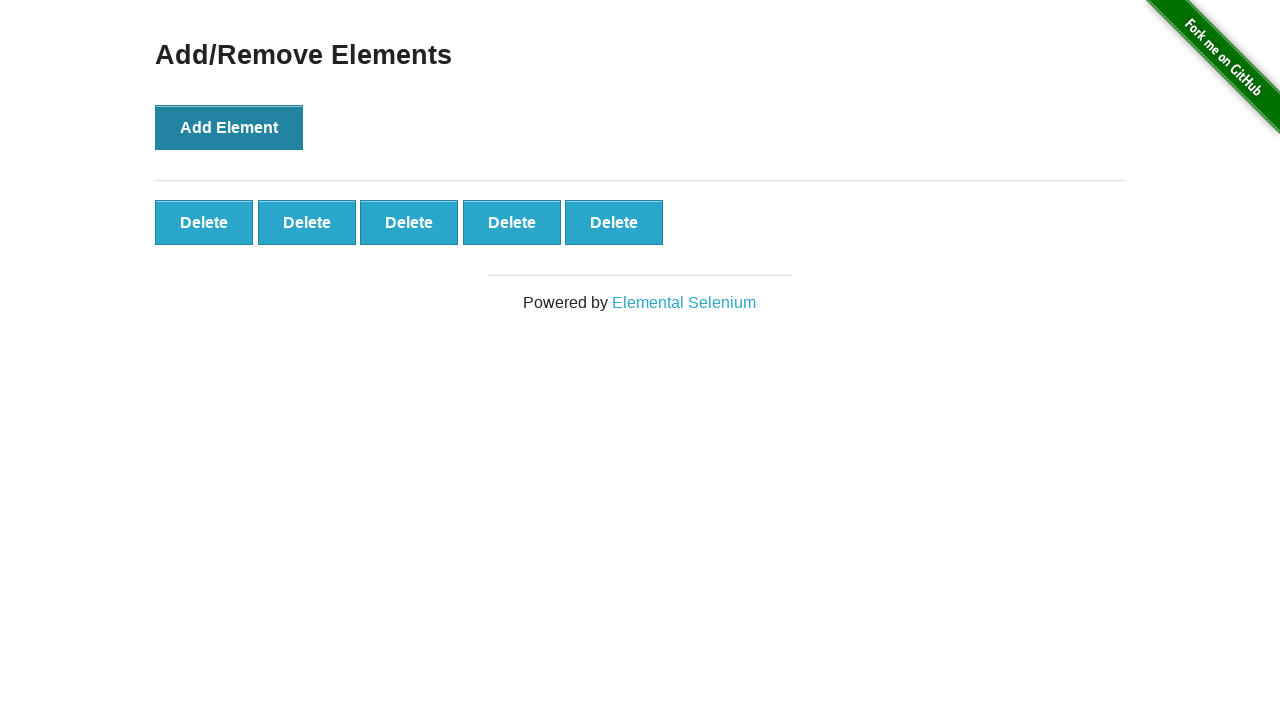

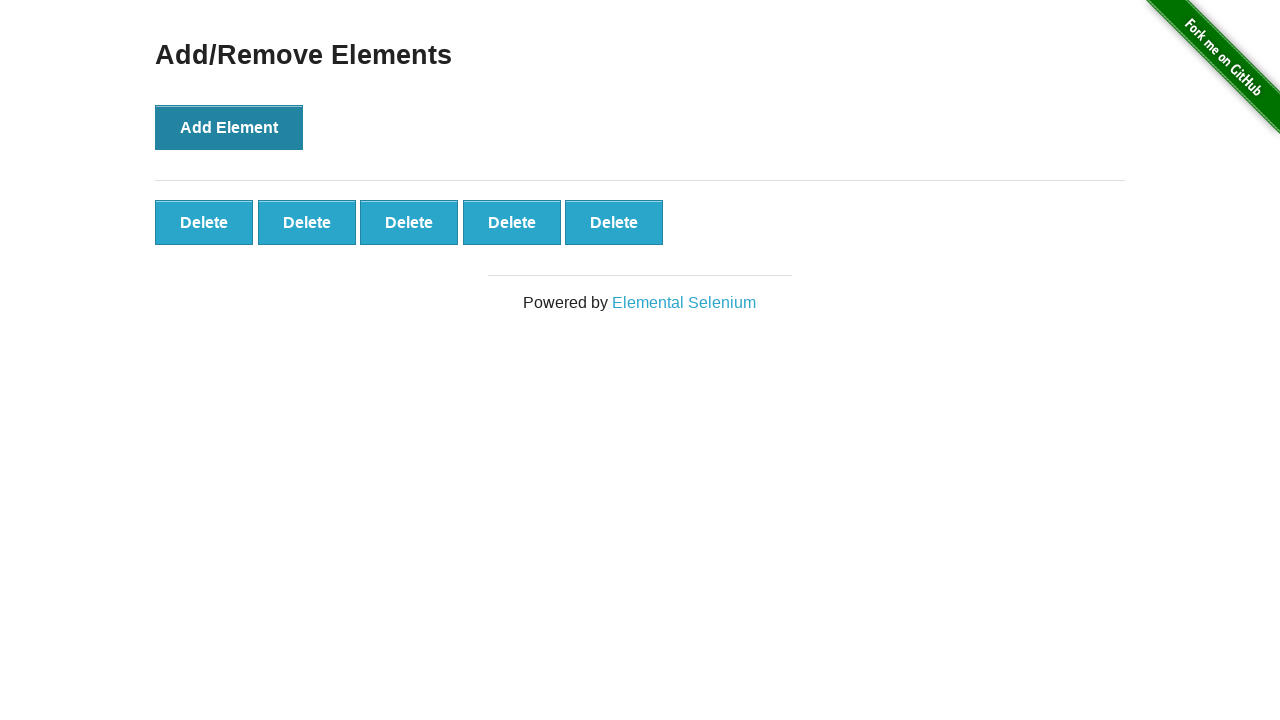